Tests basic browser navigation functions by navigating to Flipkart, then using back, forward, and refresh browser controls.

Starting URL: https://www.flipkart.com/

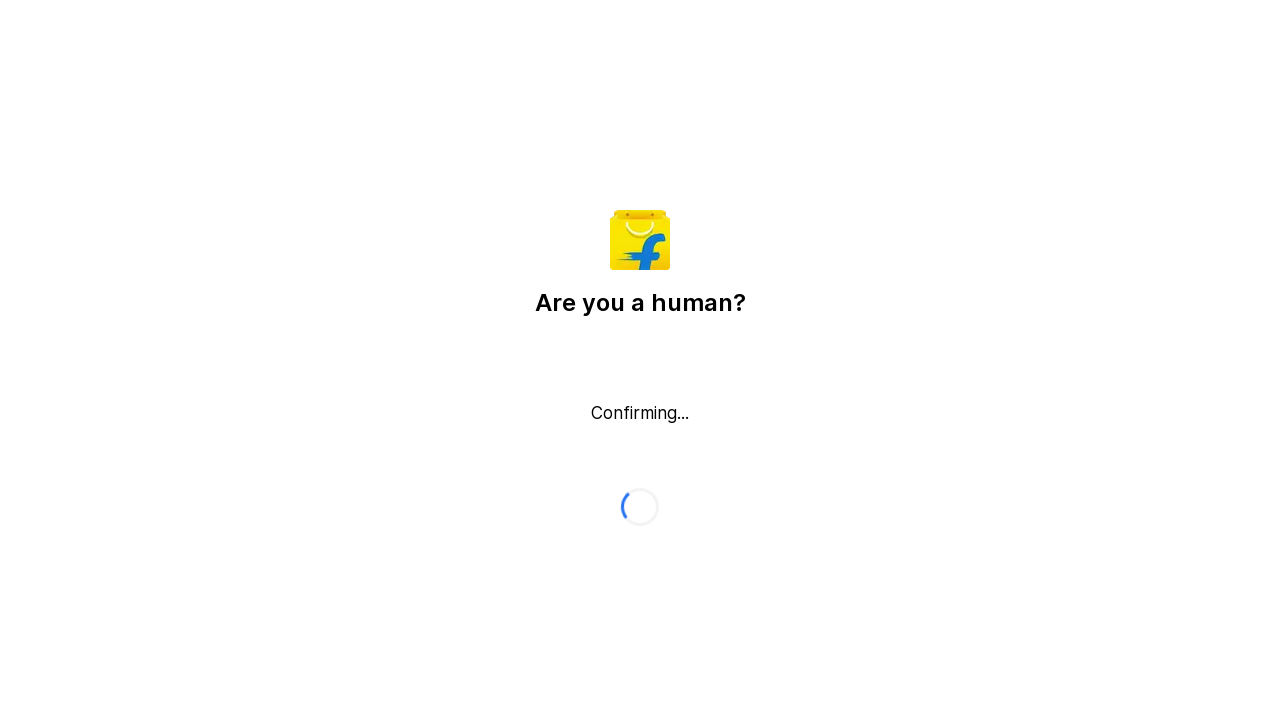

Navigated back in browser history
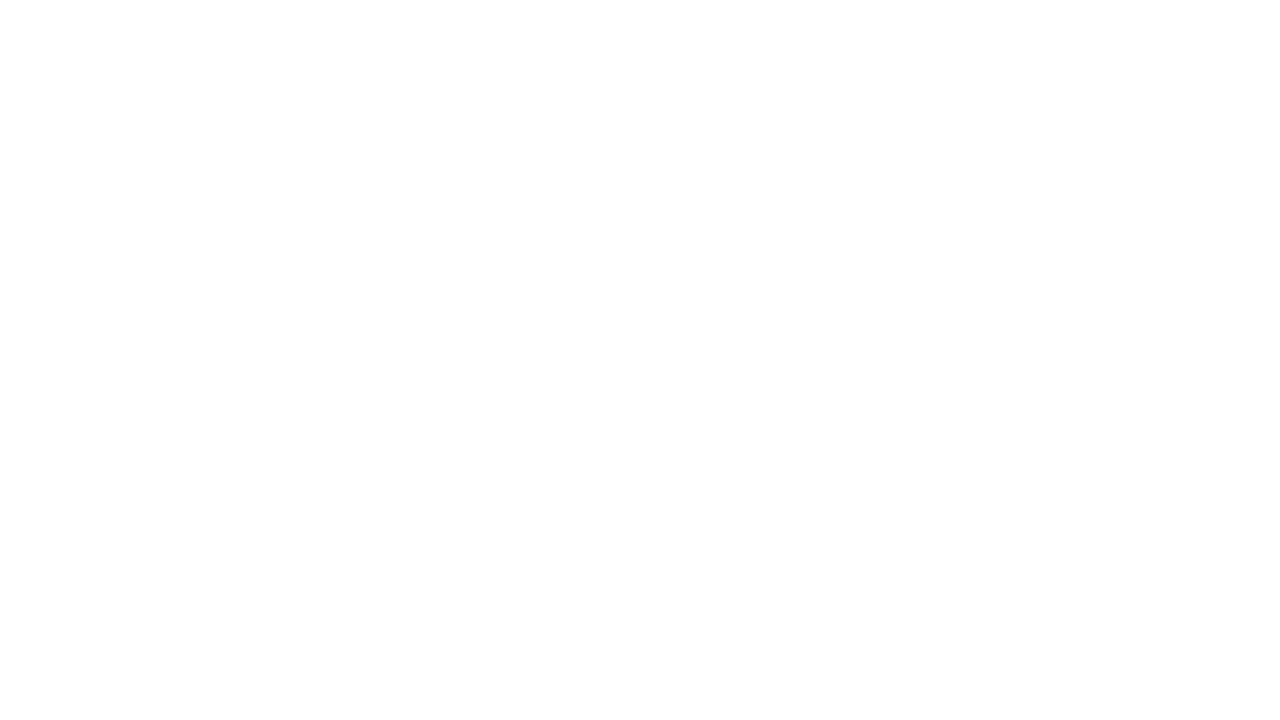

Page loaded after back navigation
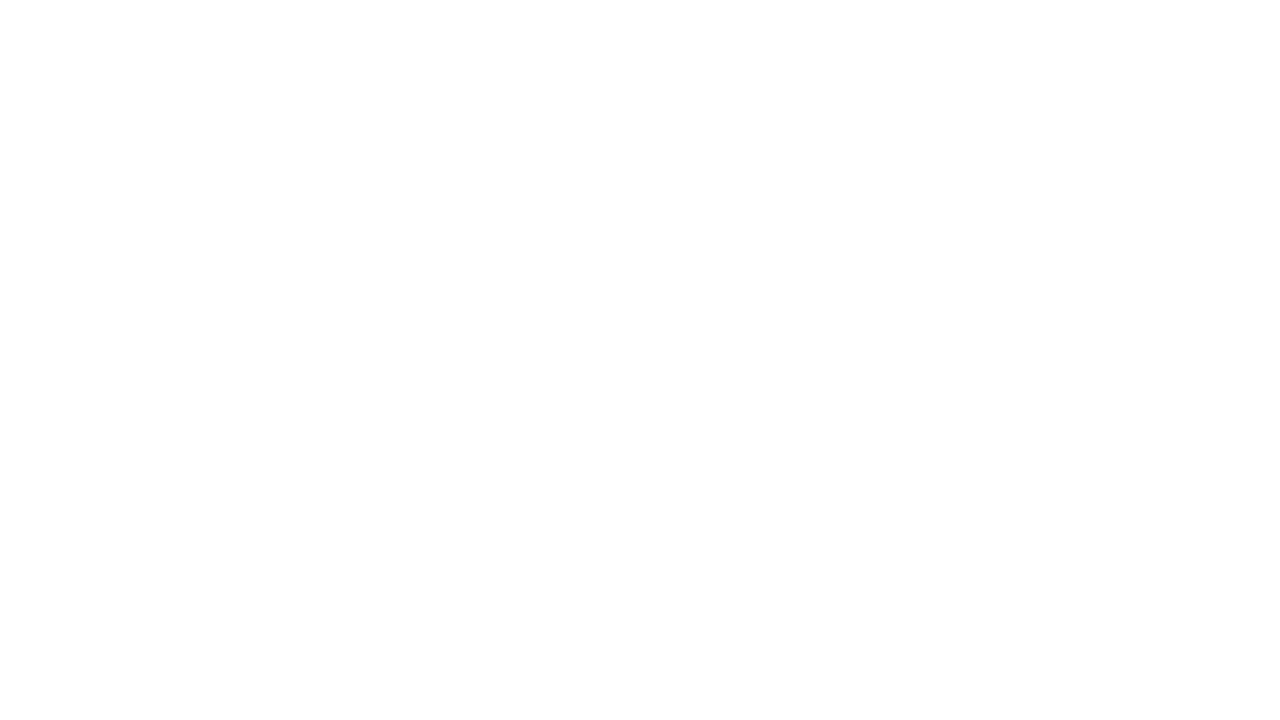

Navigated forward in browser history
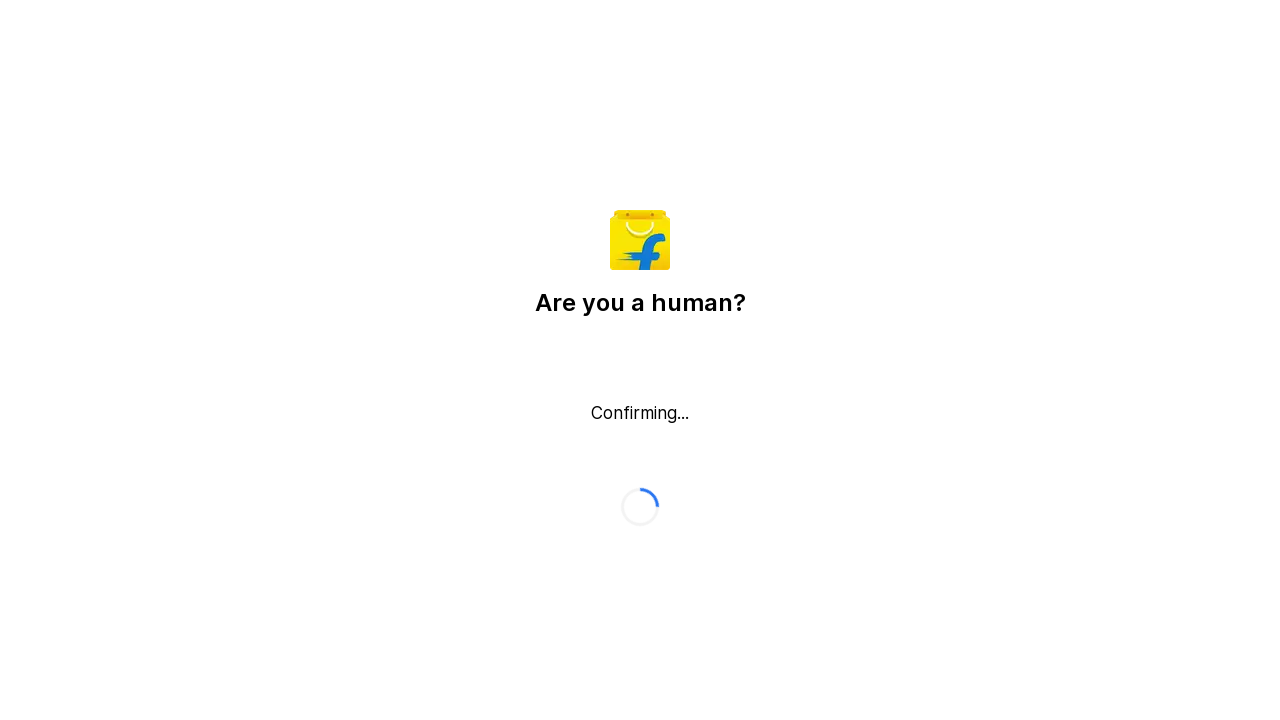

Page loaded after forward navigation
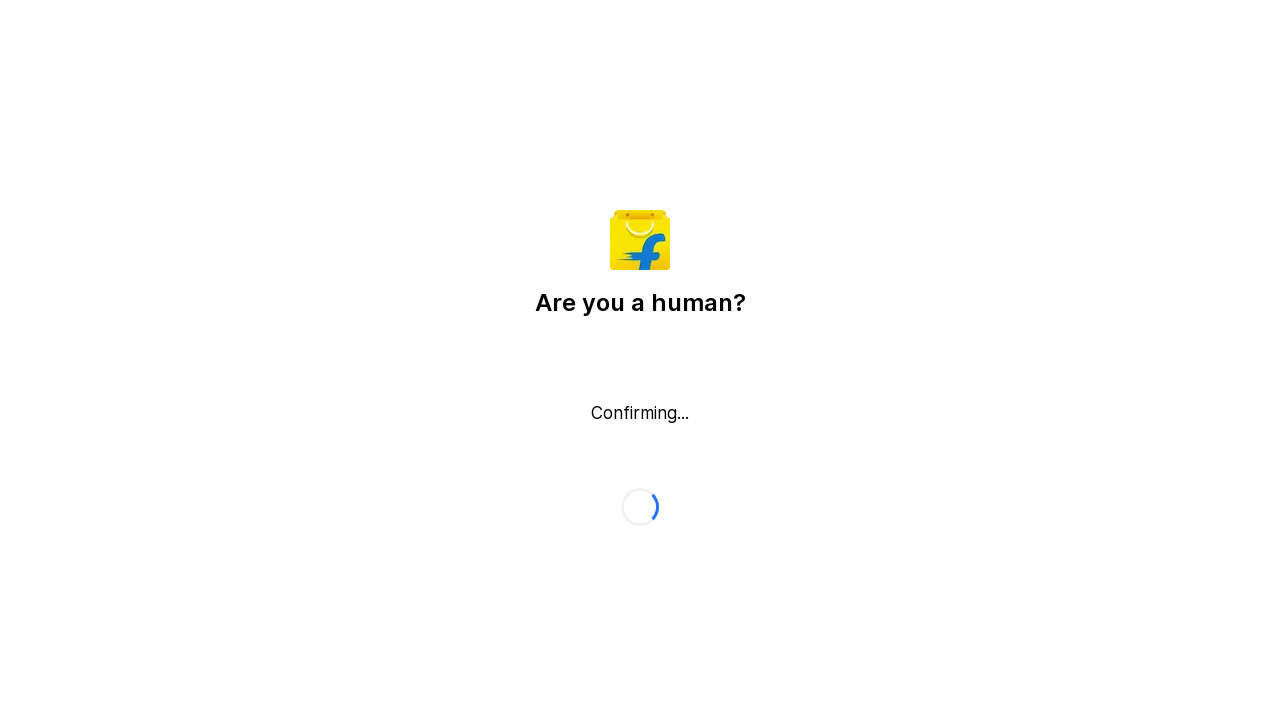

Refreshed the page
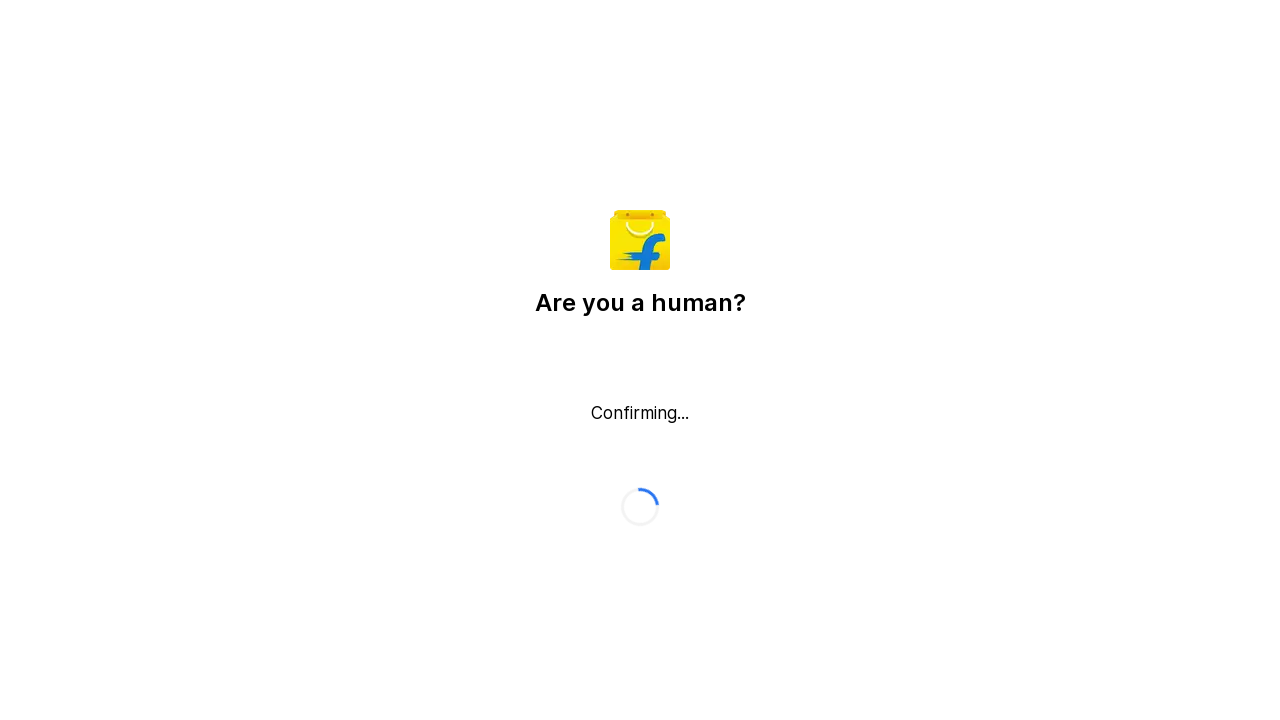

Page loaded after refresh
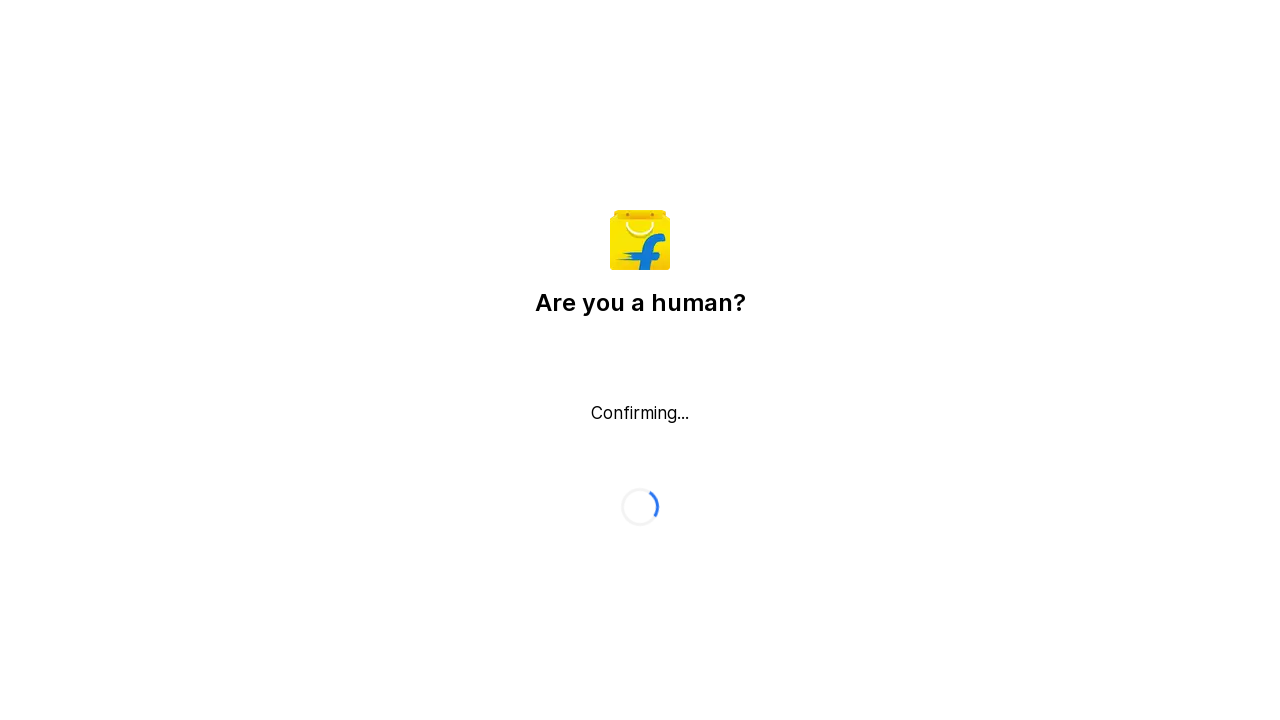

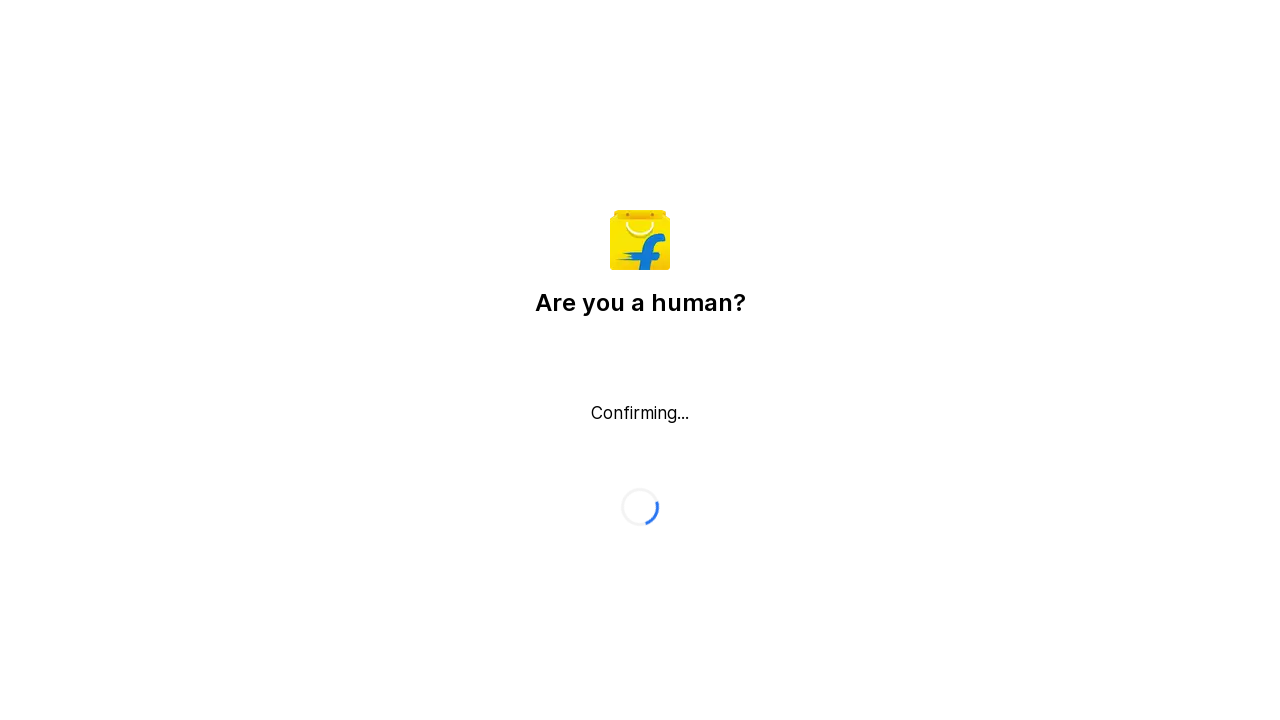